Tests clicking a button with a dynamic ID on the UI Testing Playground. The test navigates to the dynamic ID page three times and clicks the primary button each time to verify that elements can be located regardless of dynamically changing IDs.

Starting URL: http://uitestingplayground.com/dynamicid/

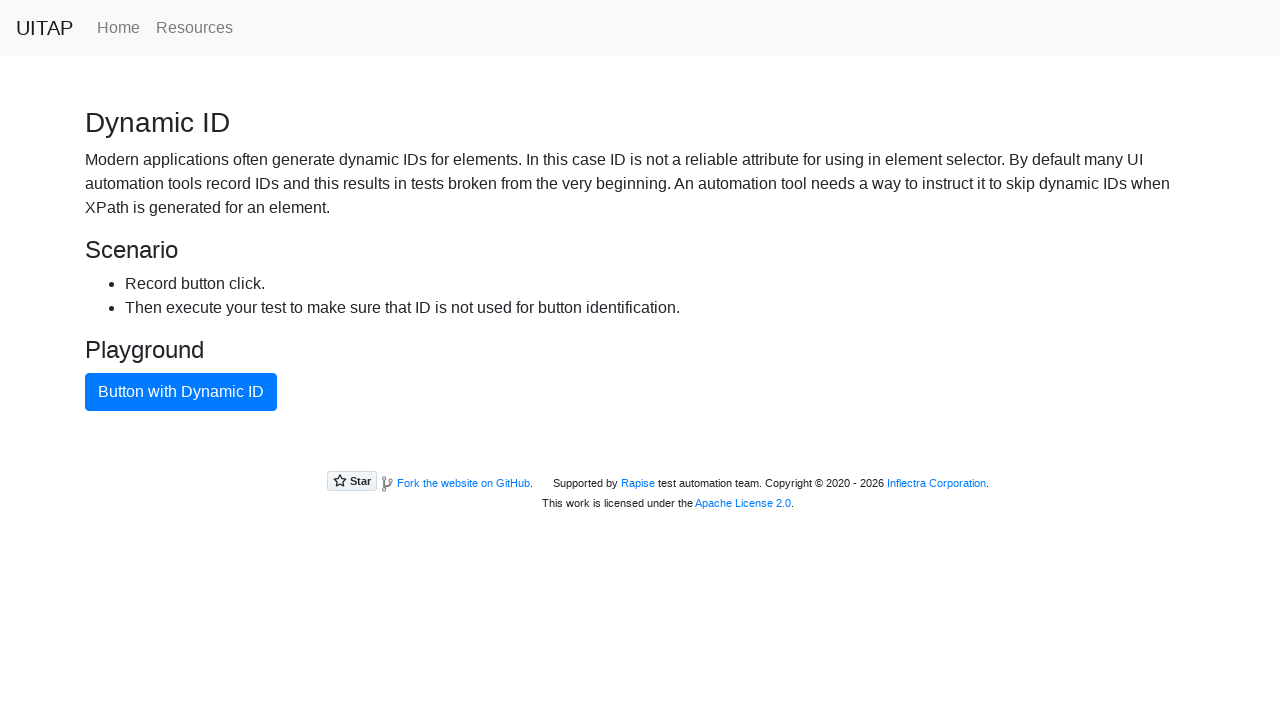

Clicked primary button with dynamic ID on first visit at (181, 392) on button.btn-primary
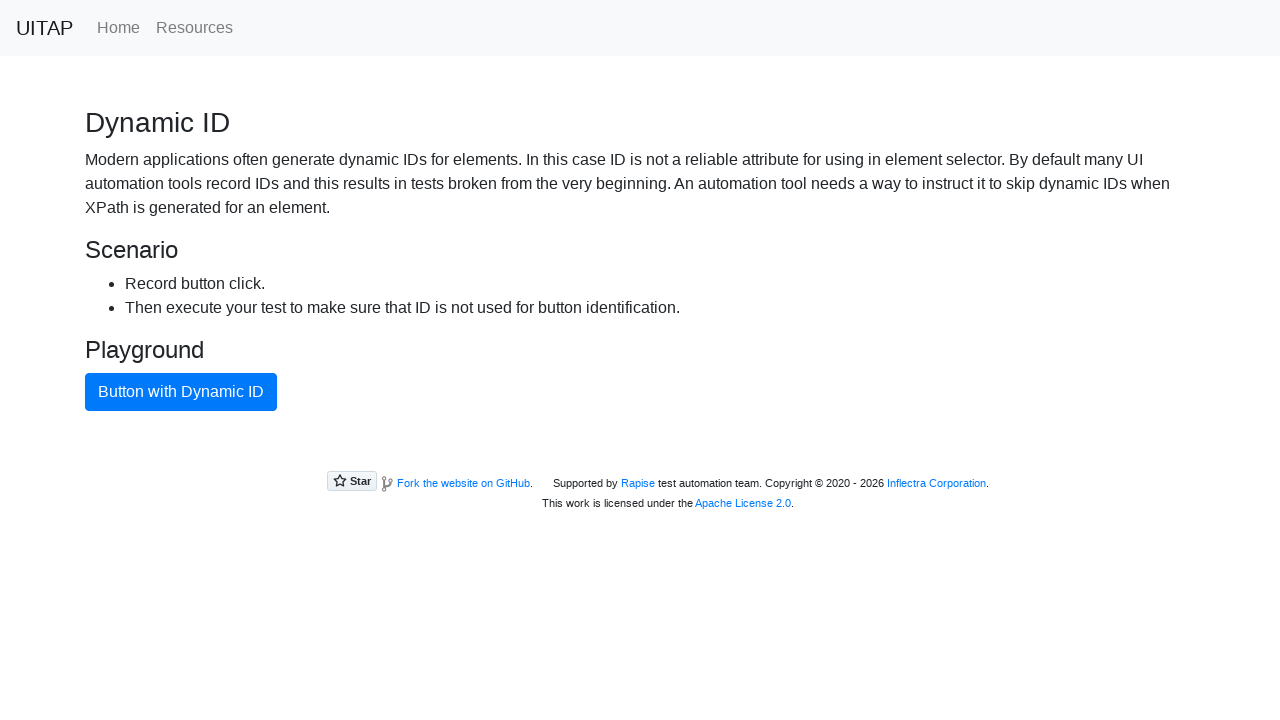

Navigated to dynamic ID page (second visit)
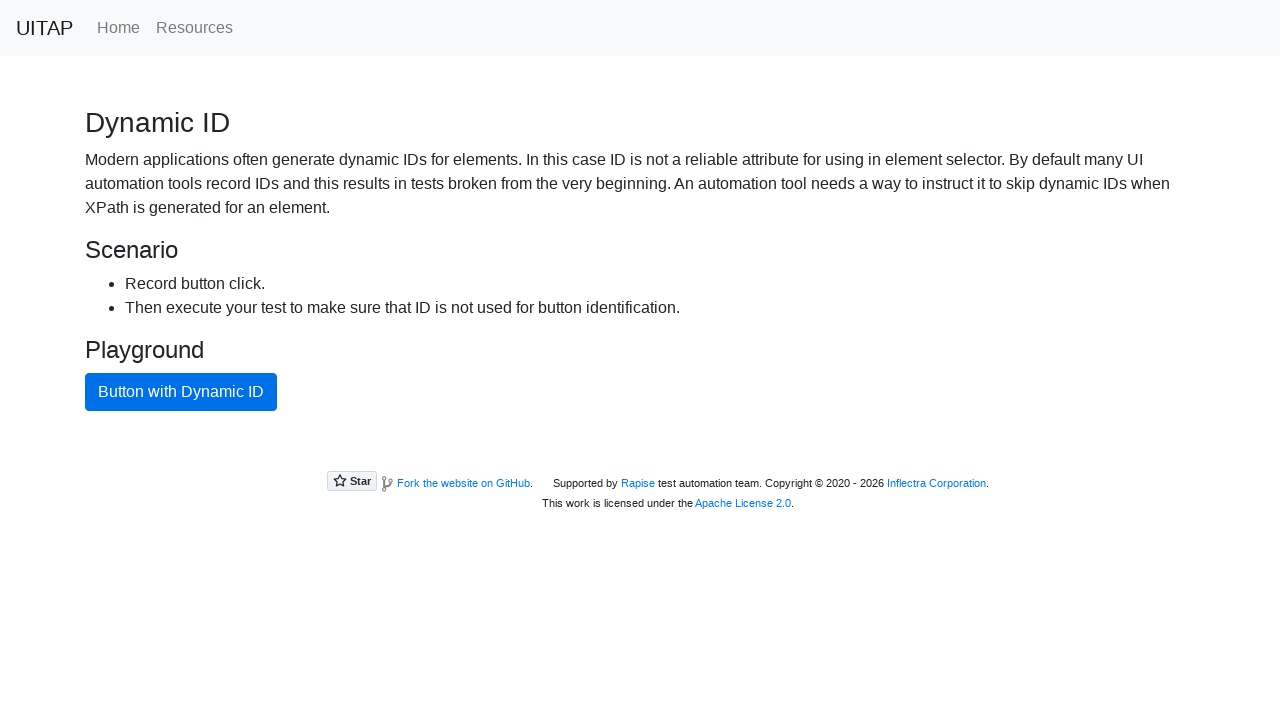

Clicked primary button with dynamic ID on second visit at (181, 392) on button.btn-primary
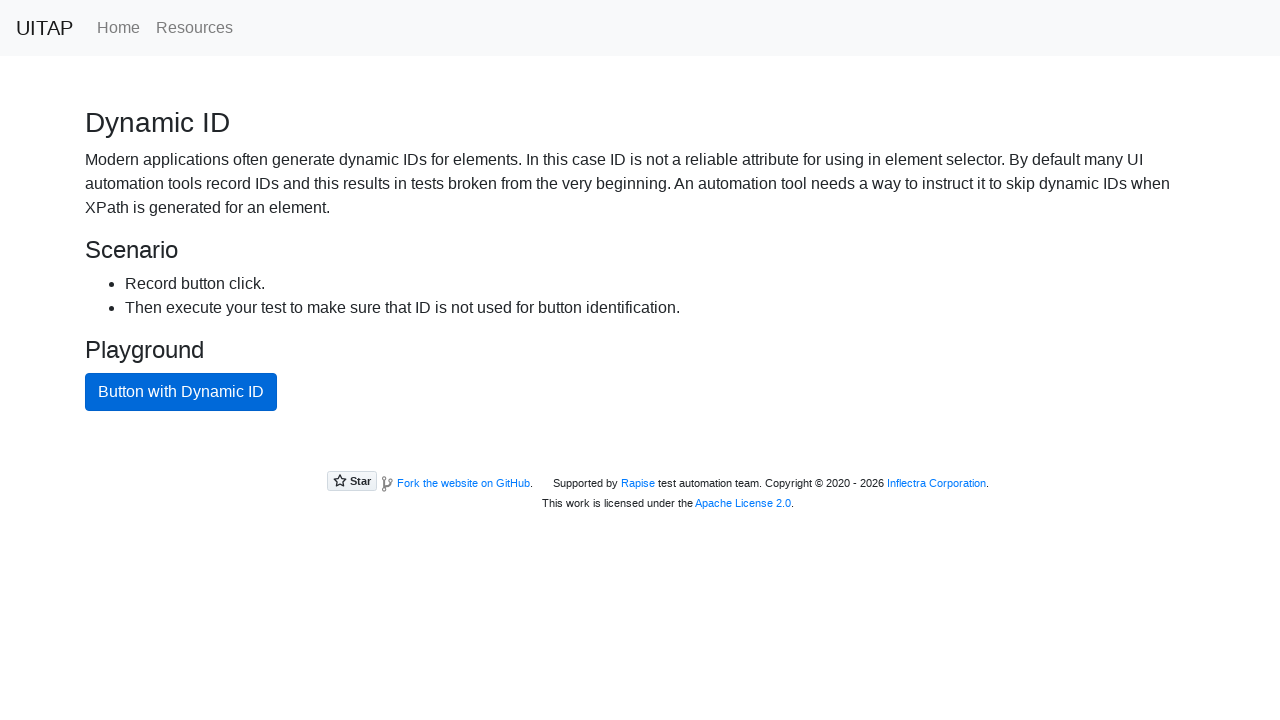

Navigated to dynamic ID page (third visit)
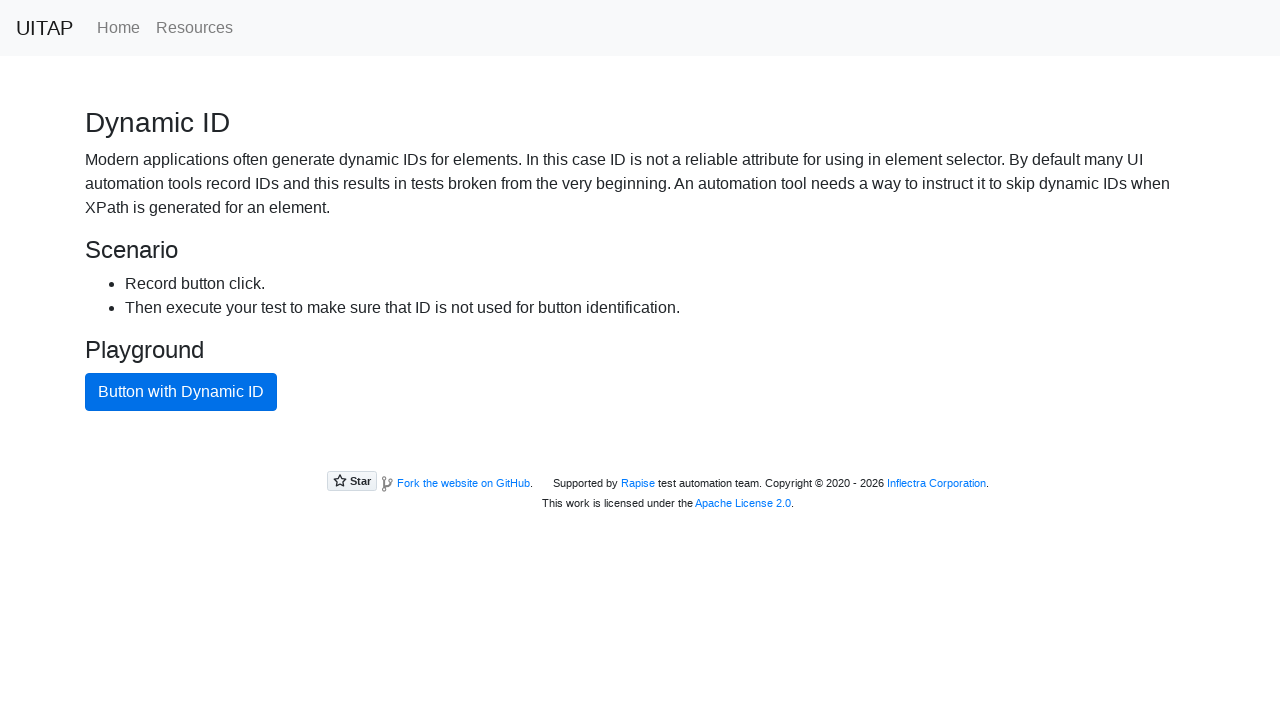

Clicked primary button with dynamic ID on third visit at (181, 392) on button.btn-primary
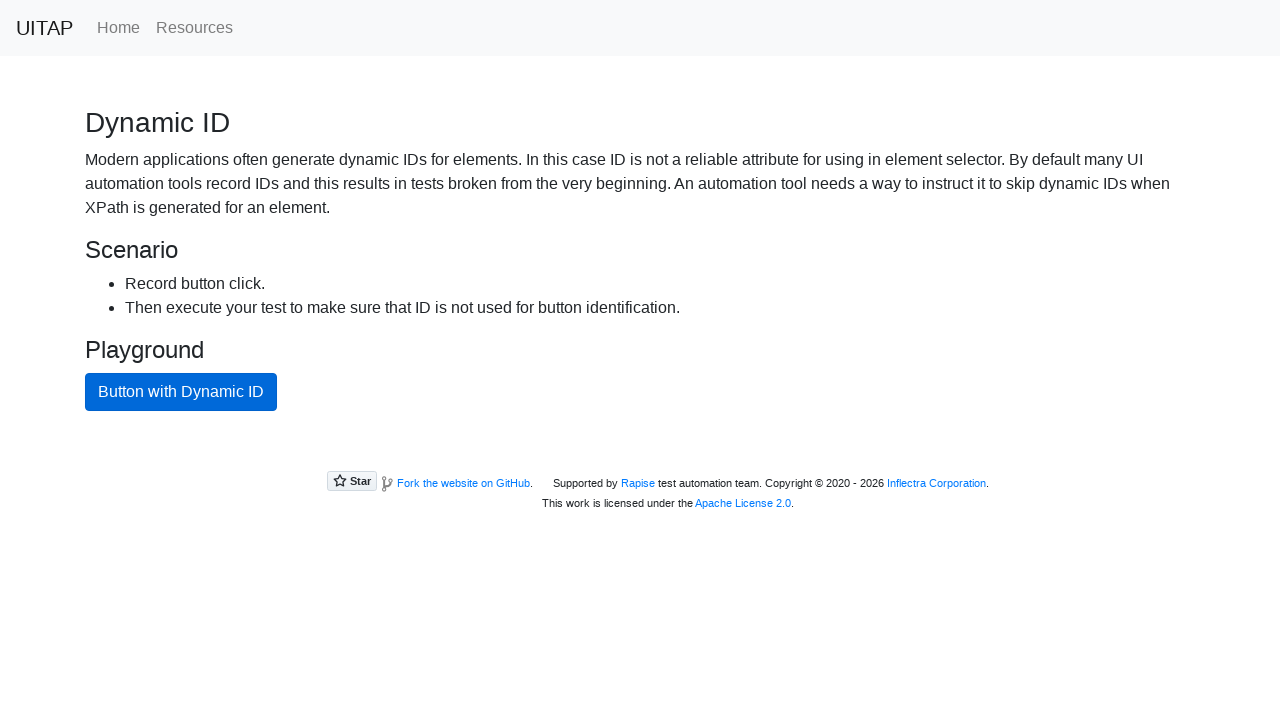

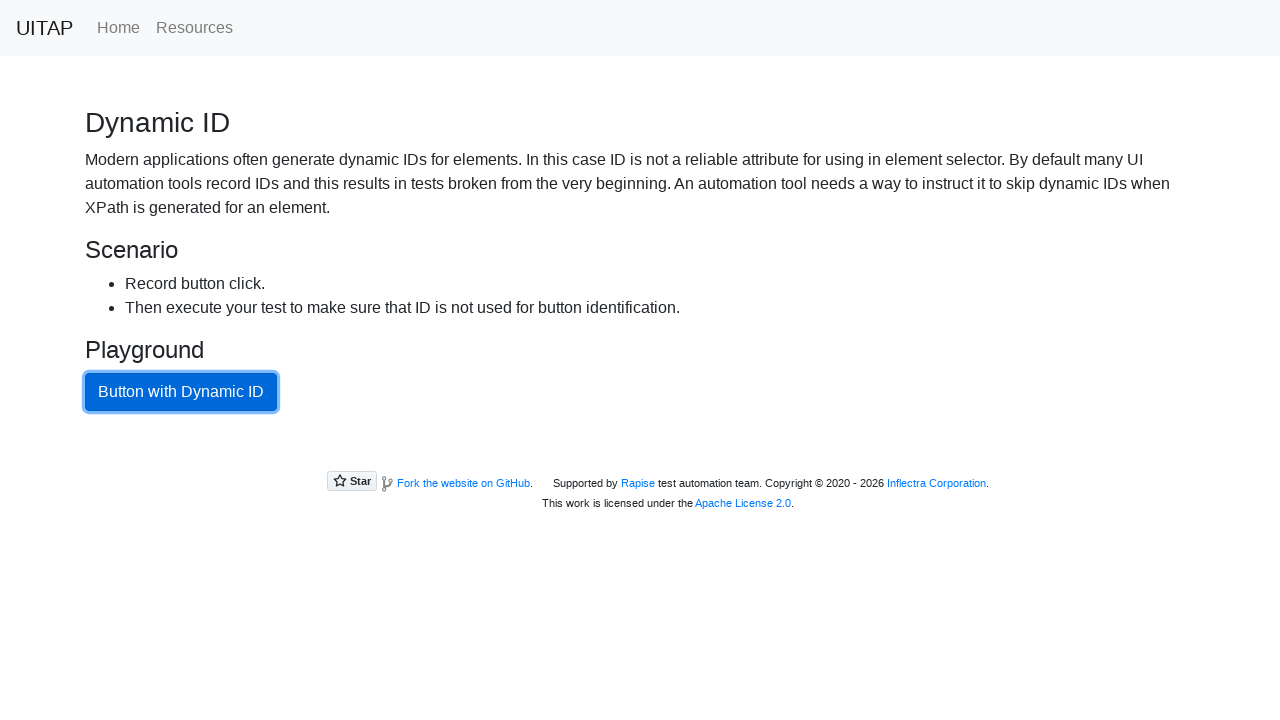